Tests the current address textarea by entering an address value

Starting URL: https://demoqa.com/text-box

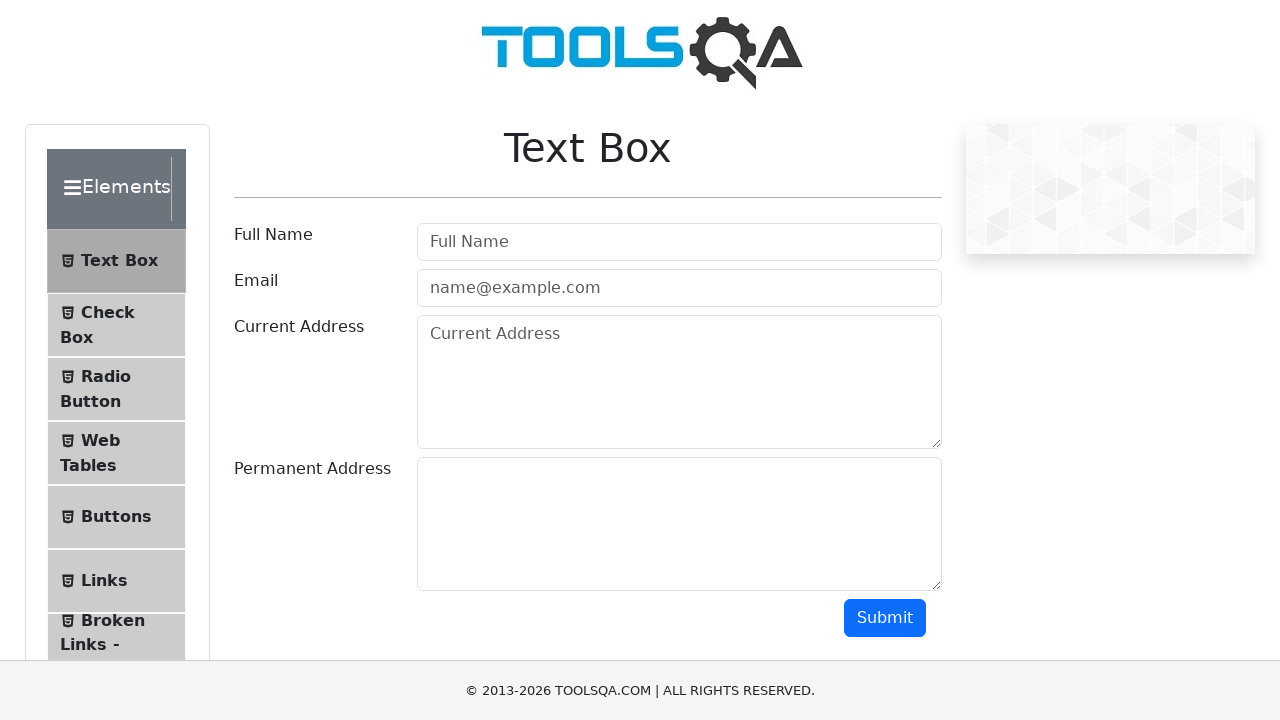

Filled current address textarea with '789 Maple Drive, Chicago IL 60601' on #currentAddress
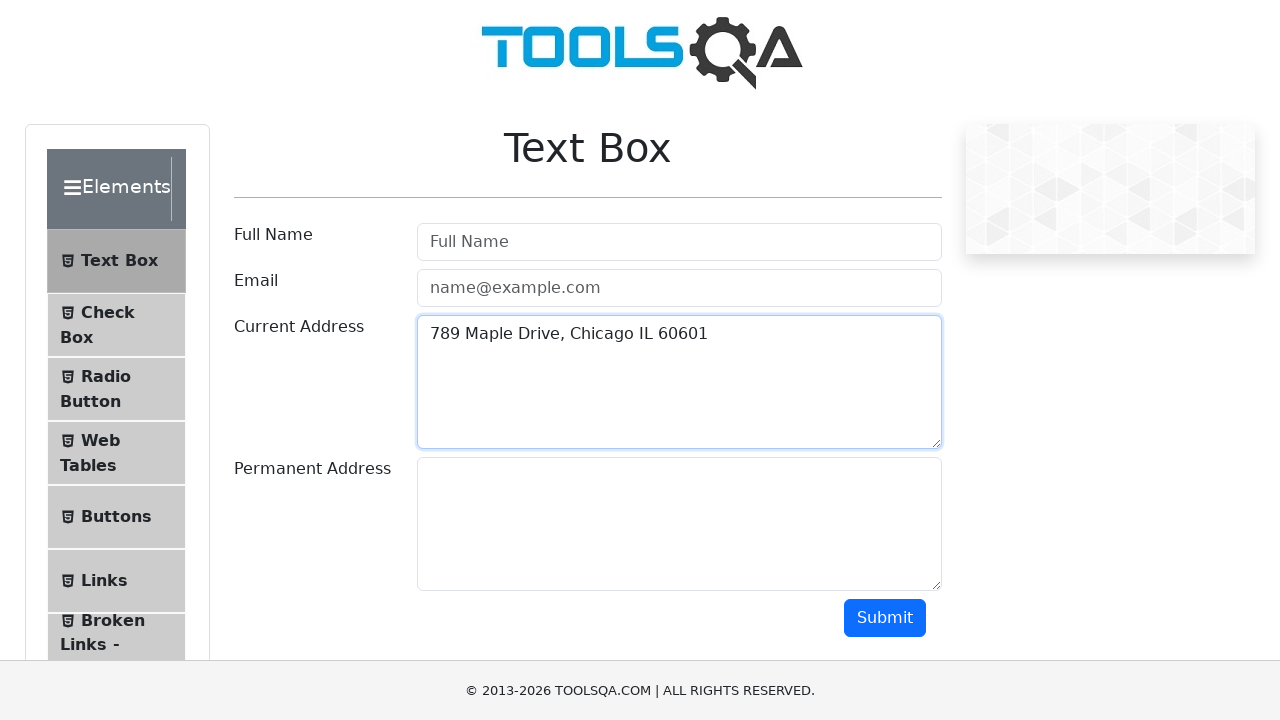

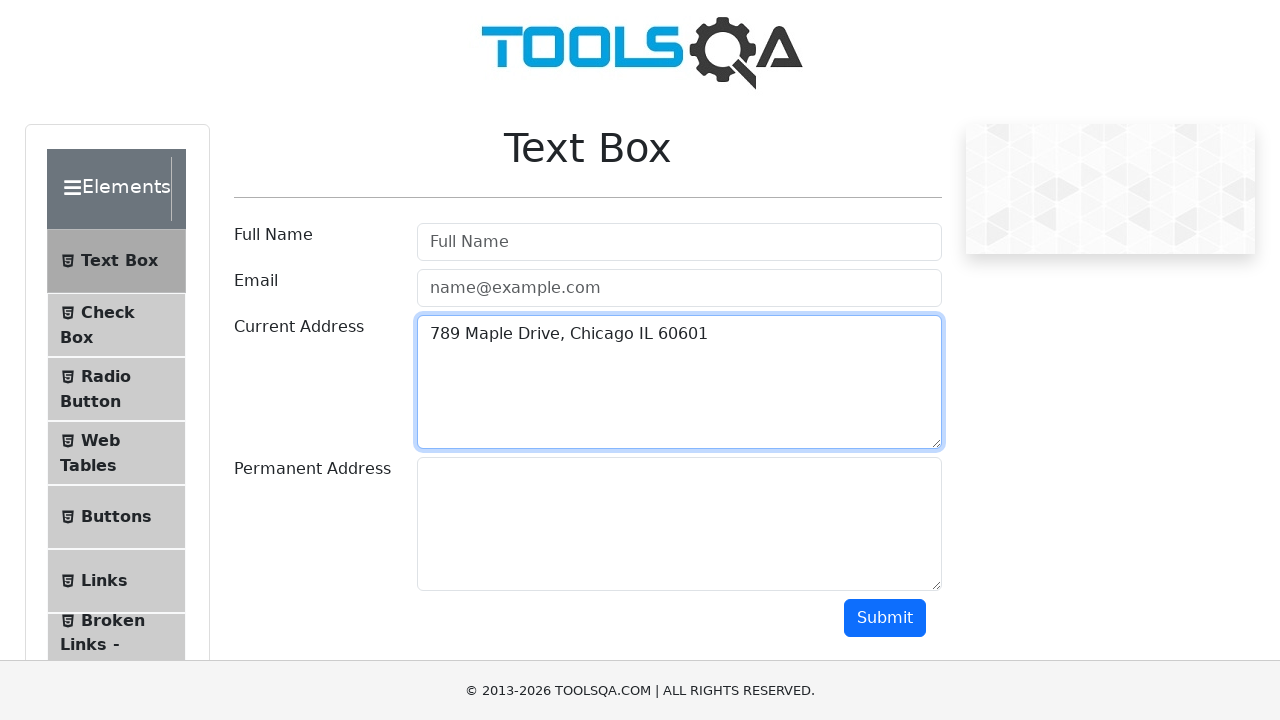